Verifies that the navigation menu contains exactly 9 menu items

Starting URL: https://www.viser.edu.rs/

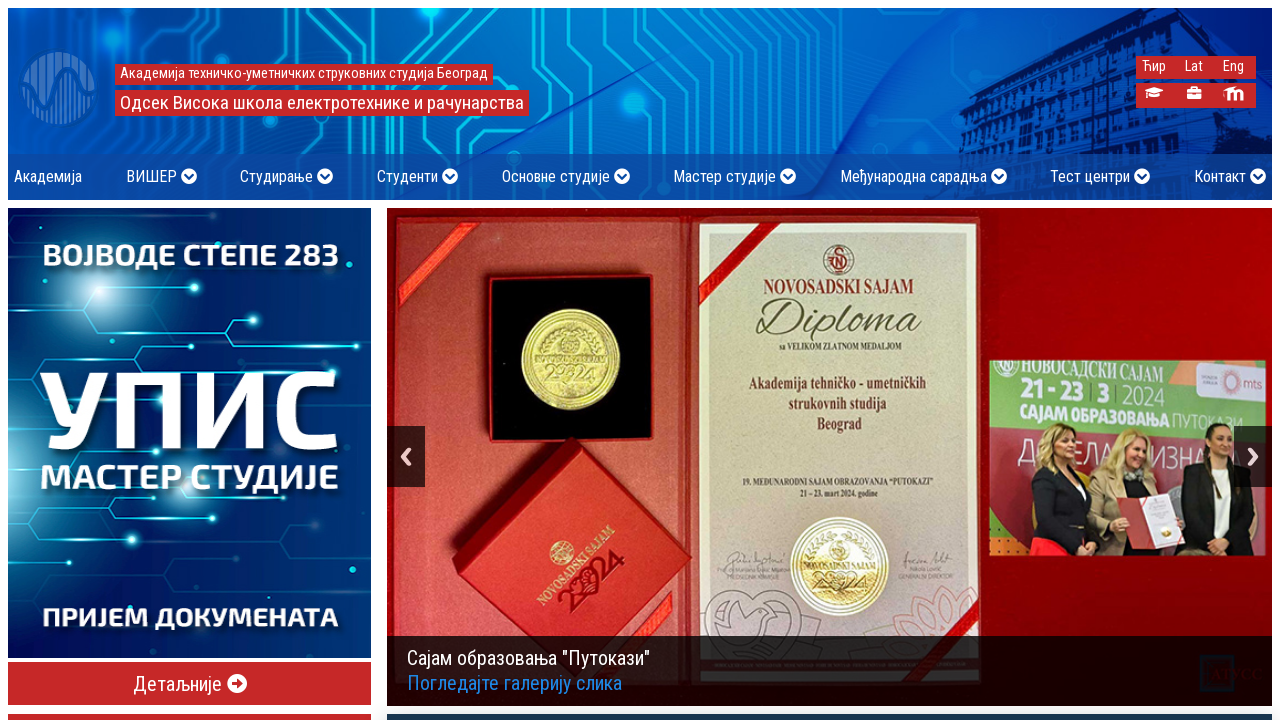

Located all navigation menu items in the header
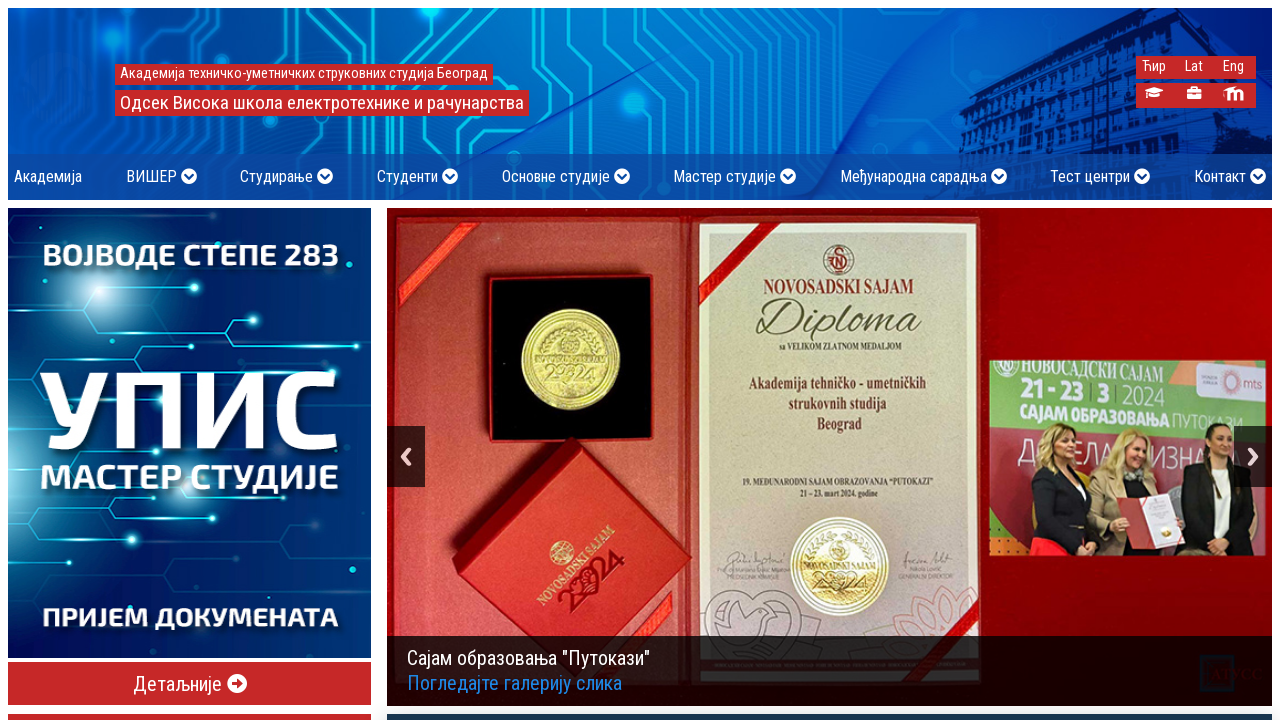

Verified that navigation menu contains exactly 9 menu items
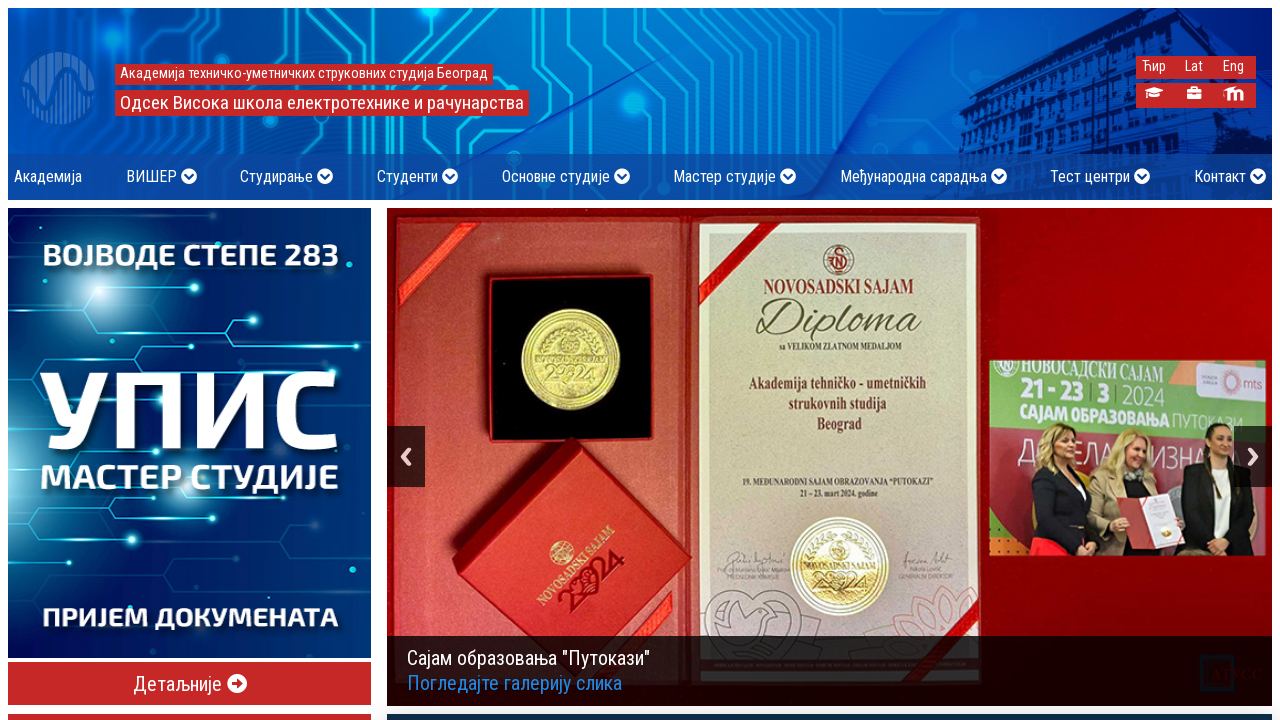

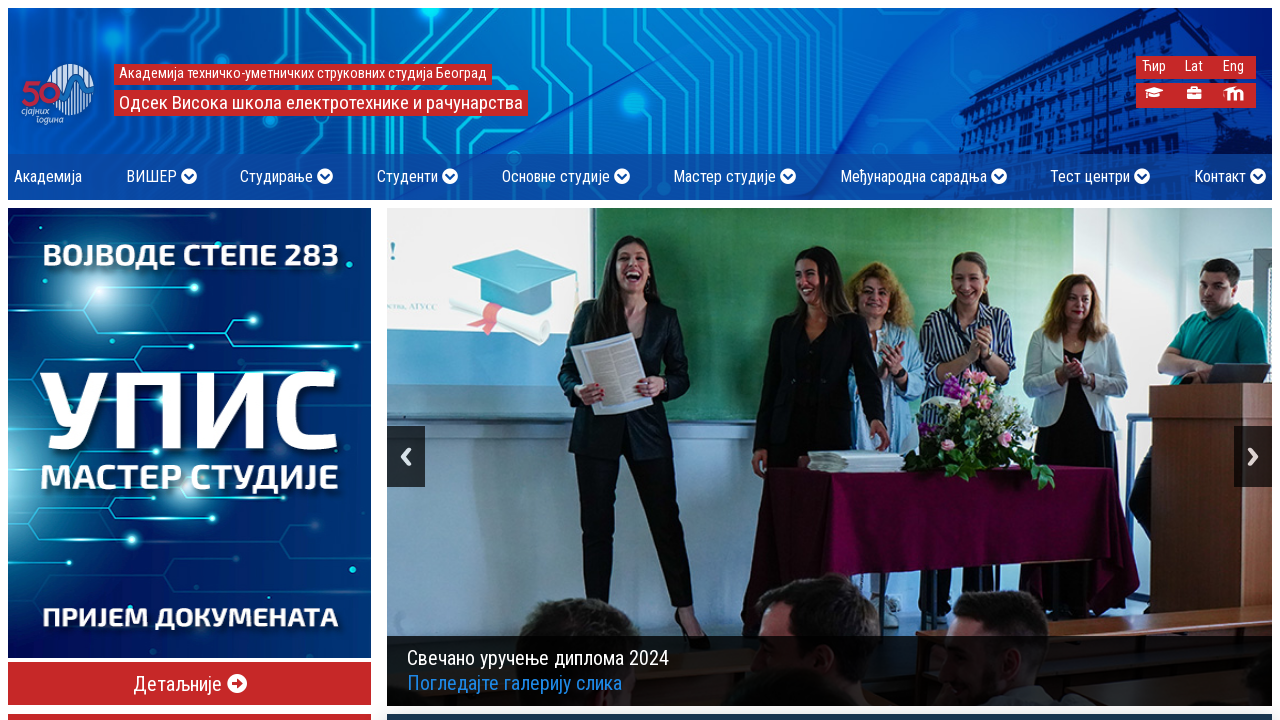